Tests Delta Airlines website navigation by hovering over Sky Miles tab, clicking "How to Earn Miles" link, and testing browser navigation controls (back, forward, refresh)

Starting URL: https://www.delta.com/

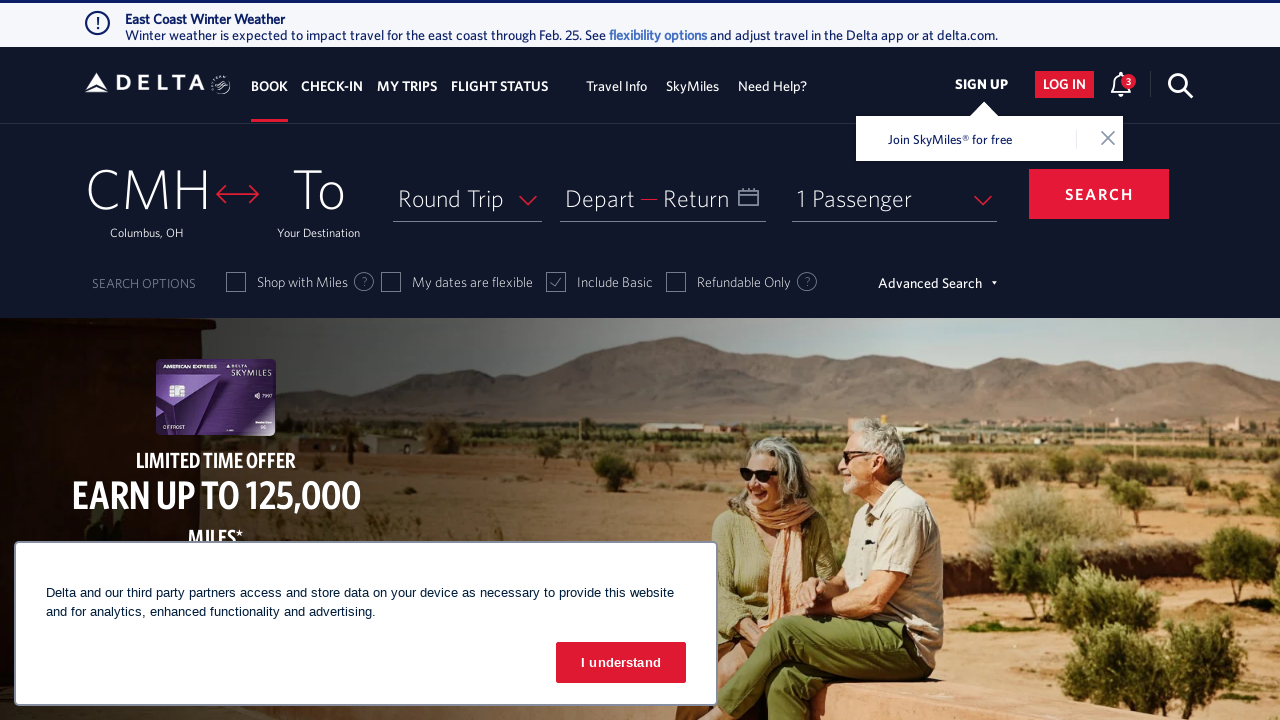

Hovered over Sky Miles tab at (692, 86) on #headSectab2
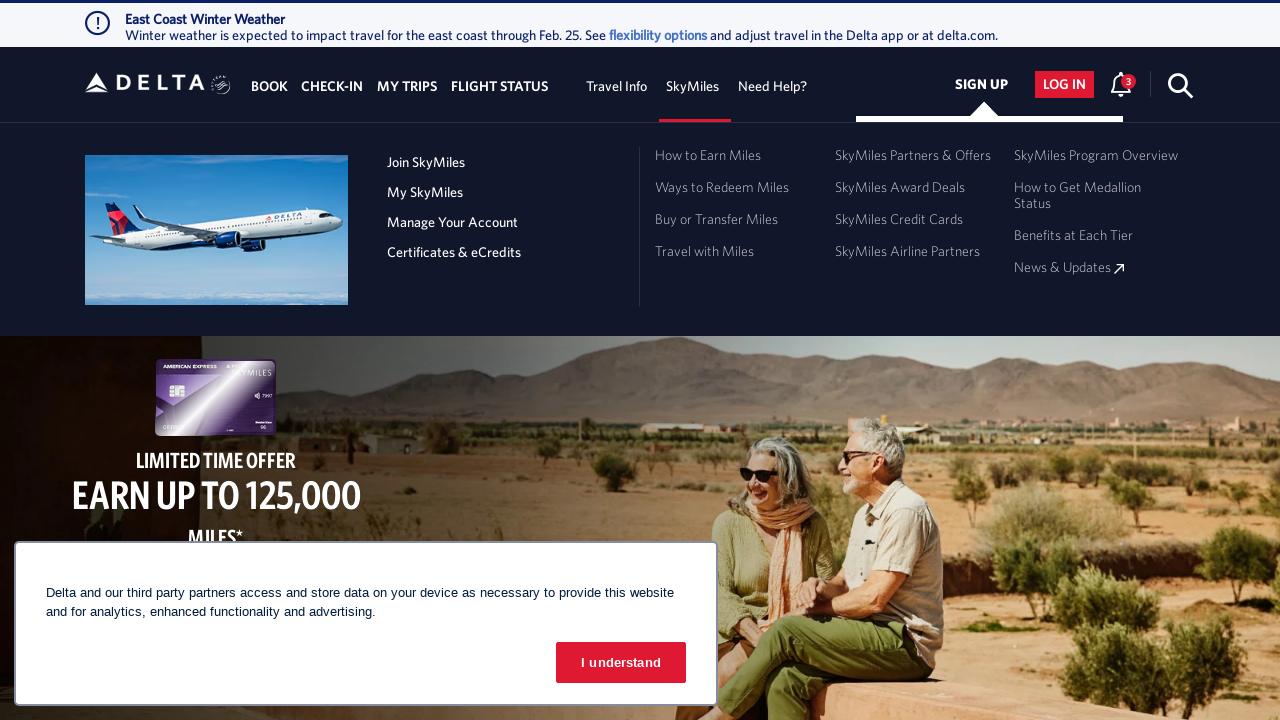

Clicked 'How to Earn Miles' link at (708, 155) on #secondary-static-link-0
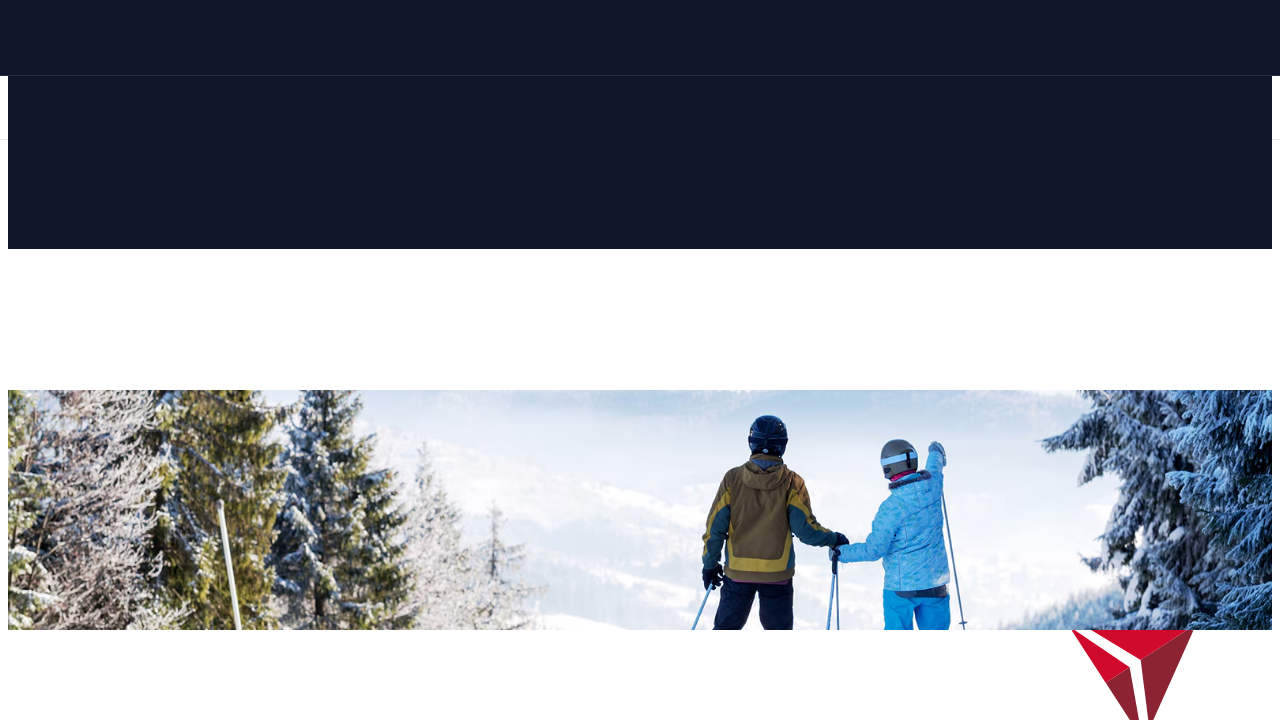

Navigated back to main page
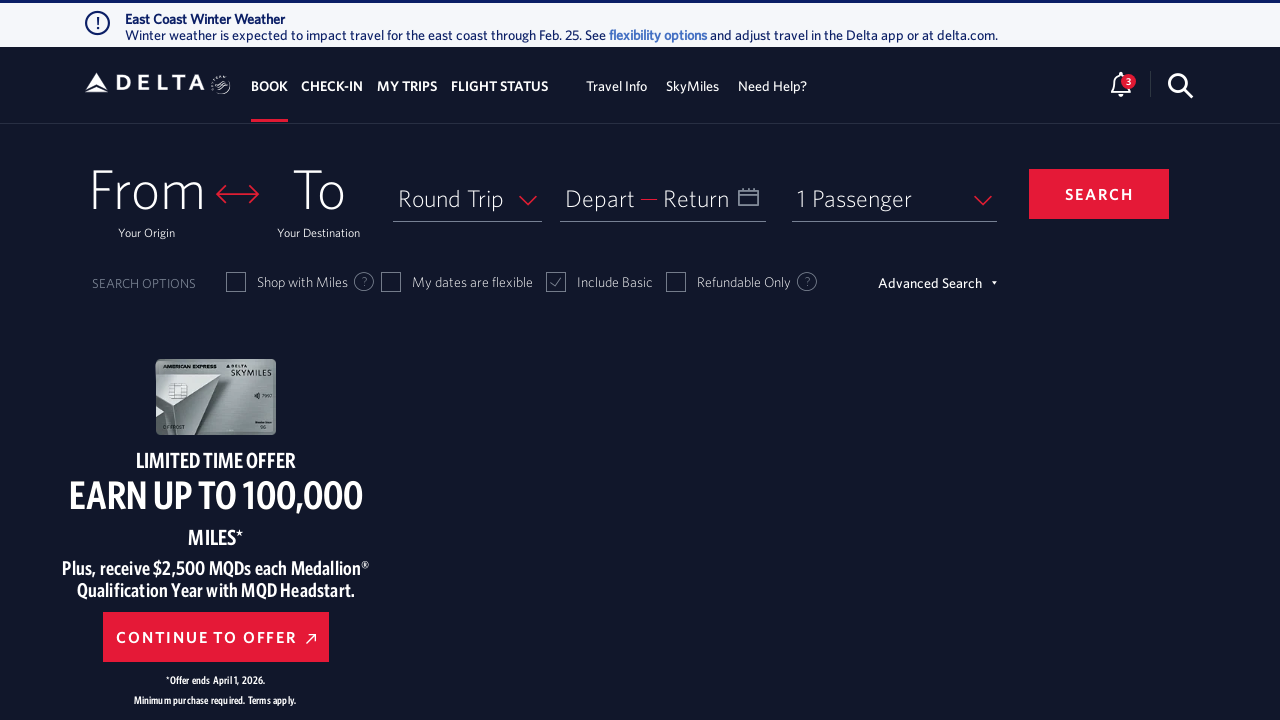

Navigated forward to miles page
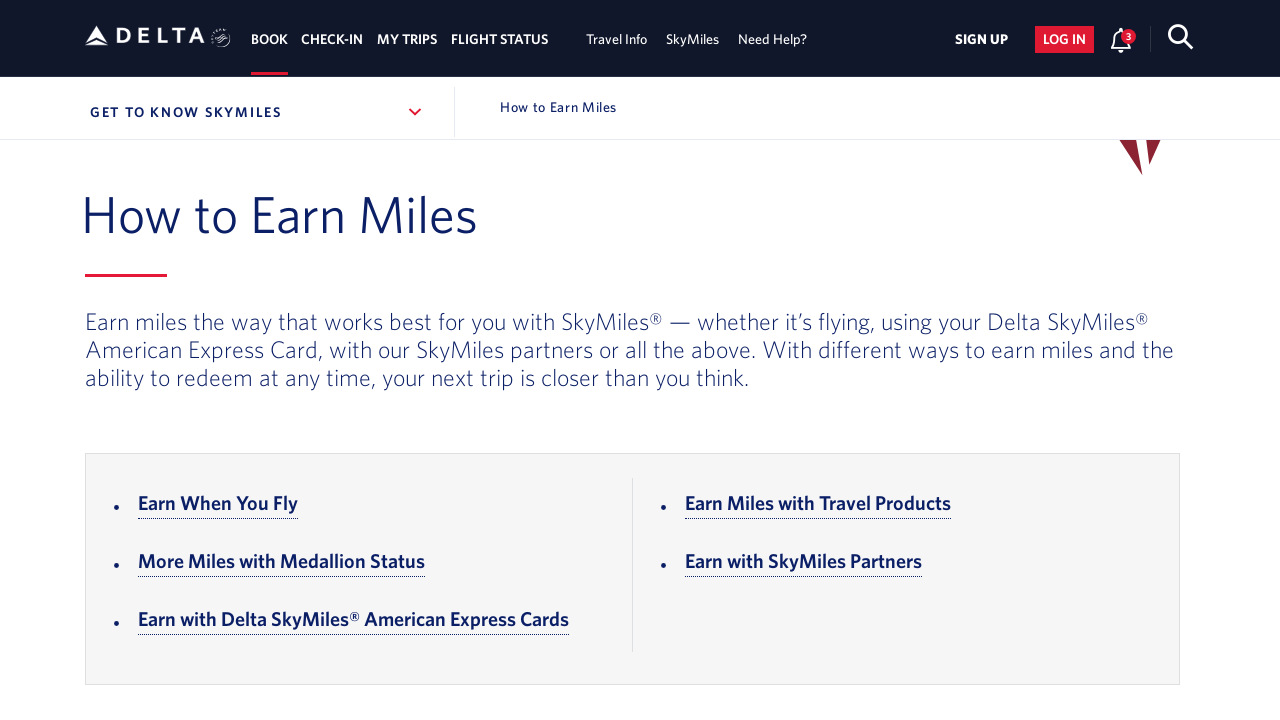

Navigated back to main page again
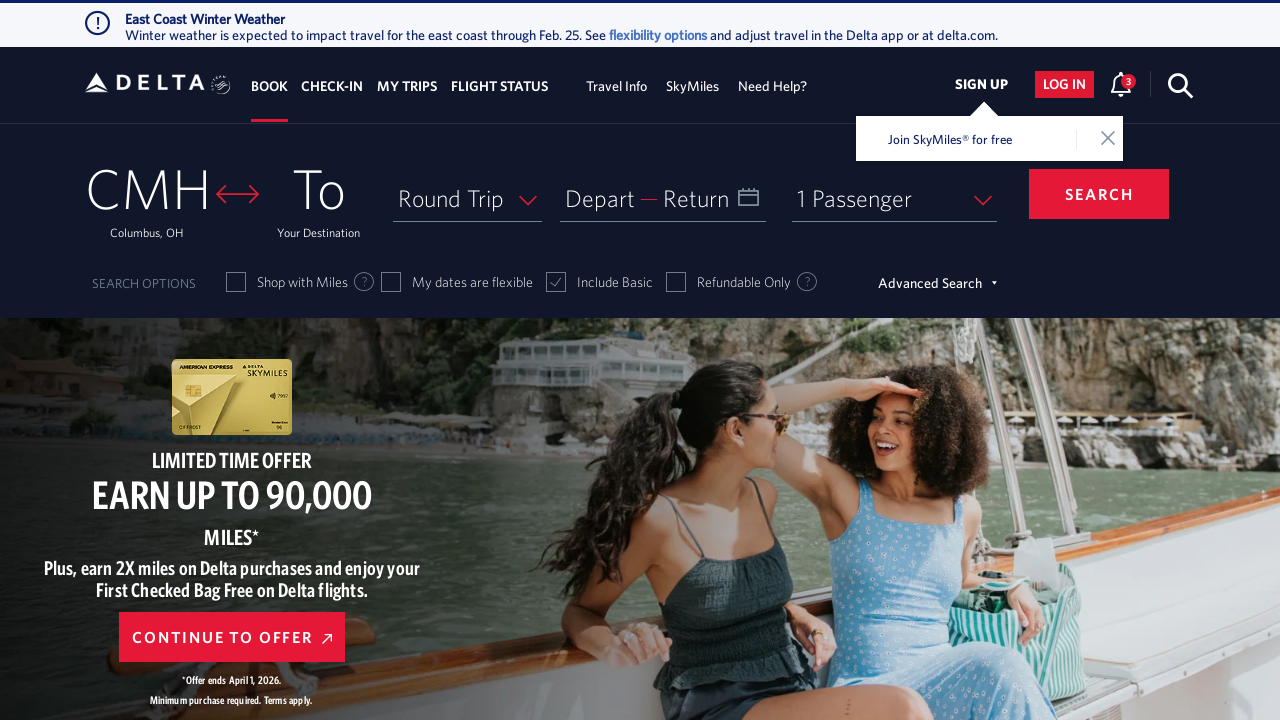

Refreshed the current page
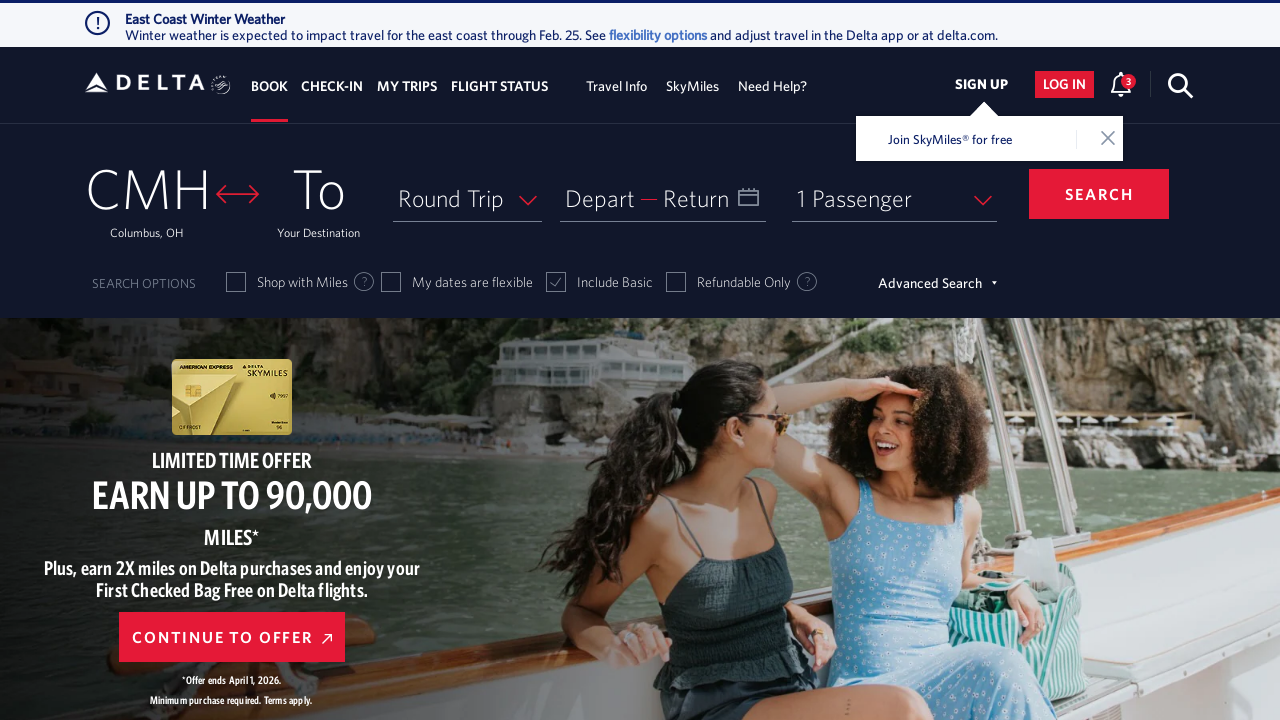

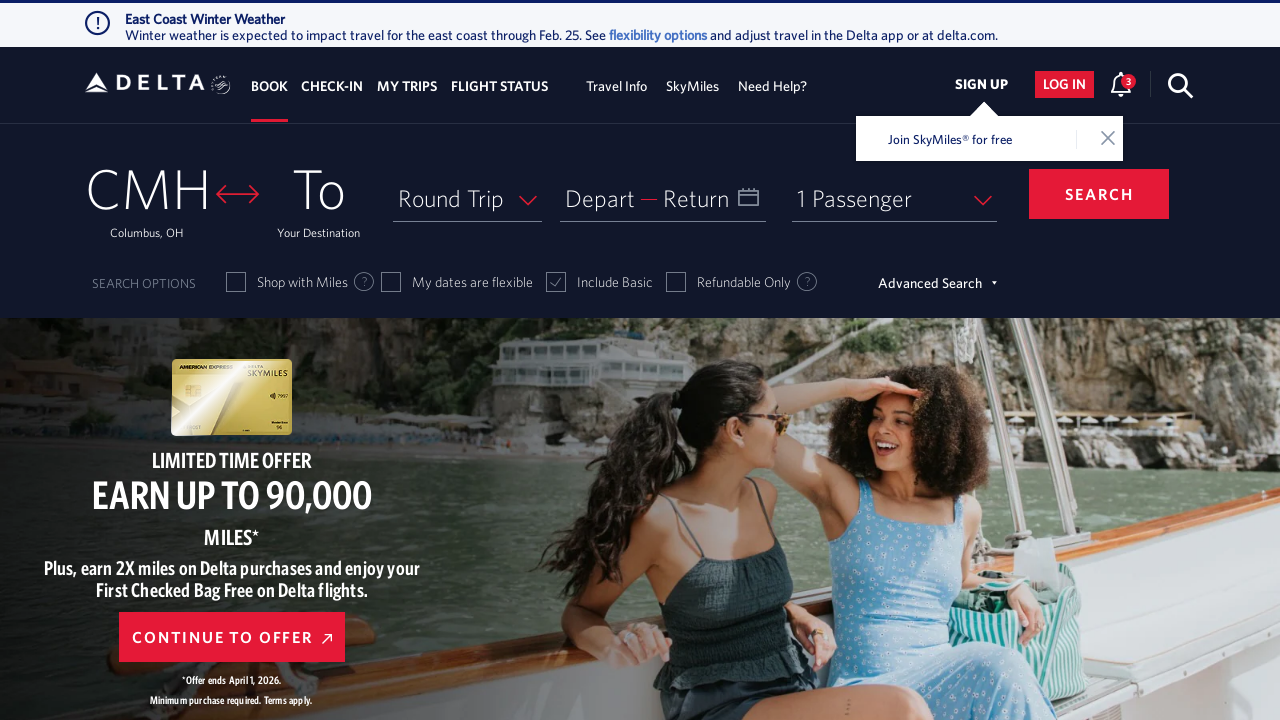